Tests jQuery UI sortable functionality by navigating to the sortable demo page and dragging an item from position 1 to position 4 in the sortable list

Starting URL: https://jqueryui.com/

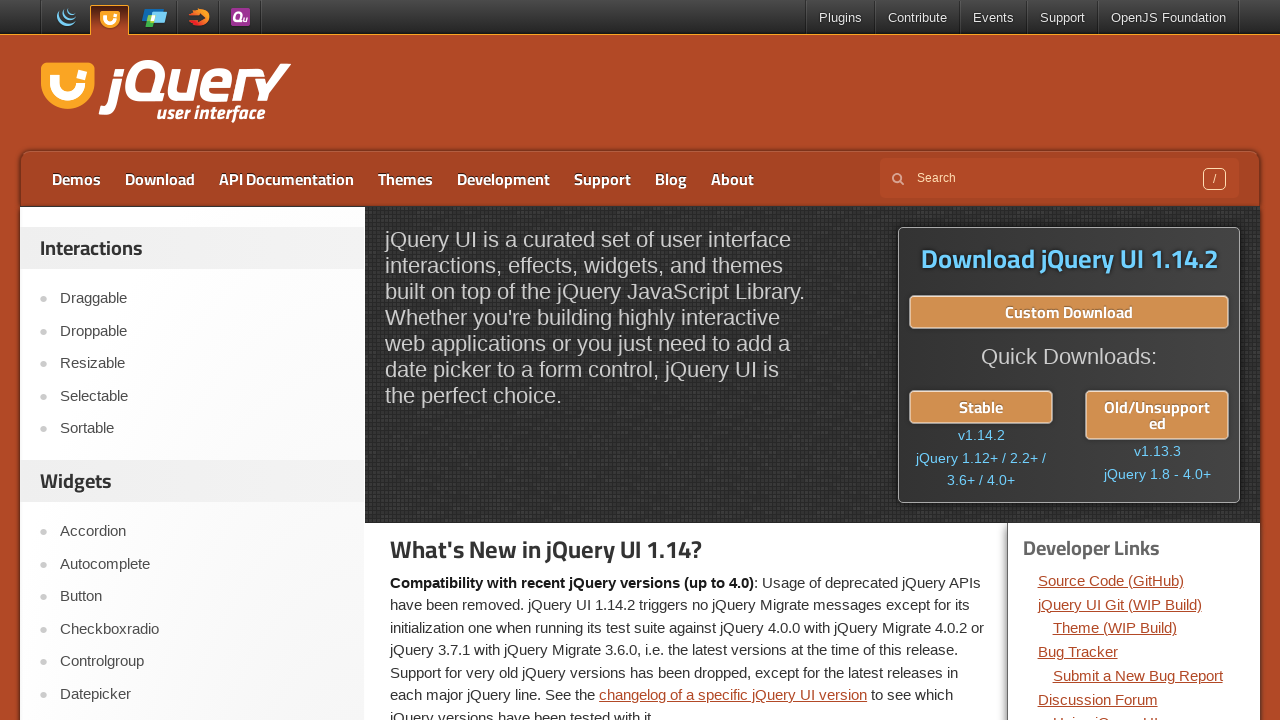

Clicked on Sortable link in the menu at (202, 429) on xpath=//a[text()='Sortable']
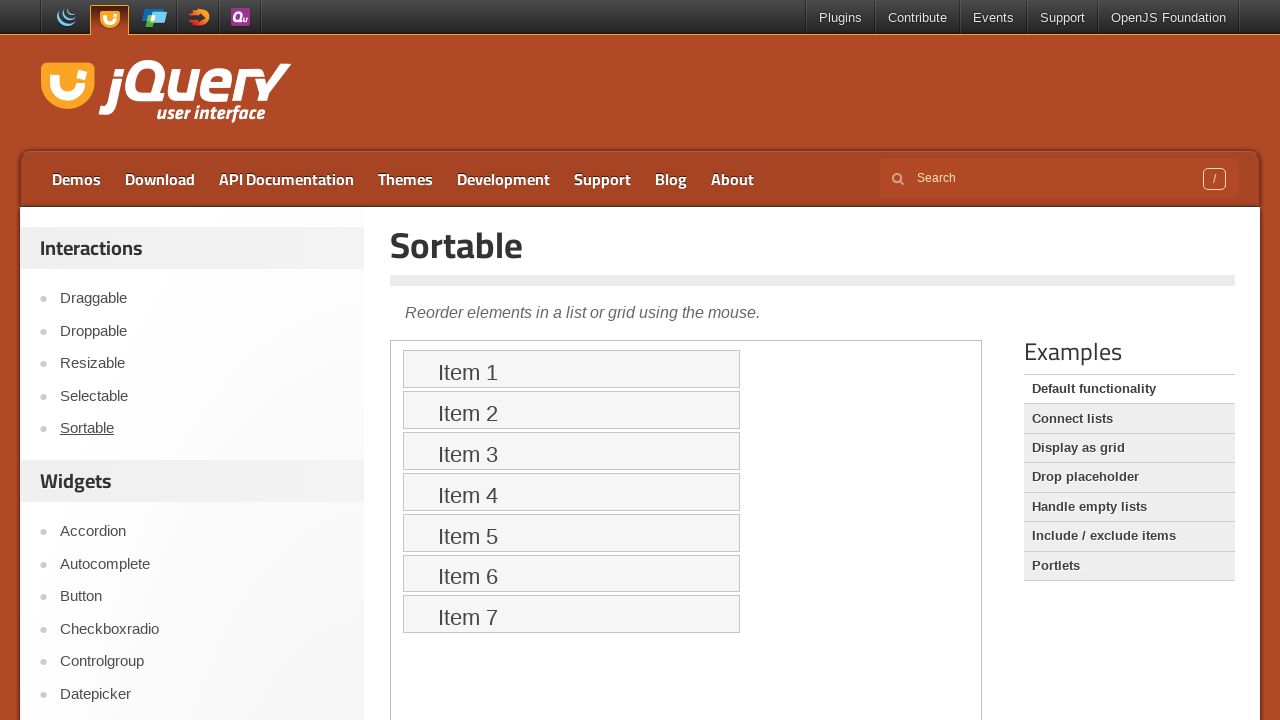

Waited for iframe to load
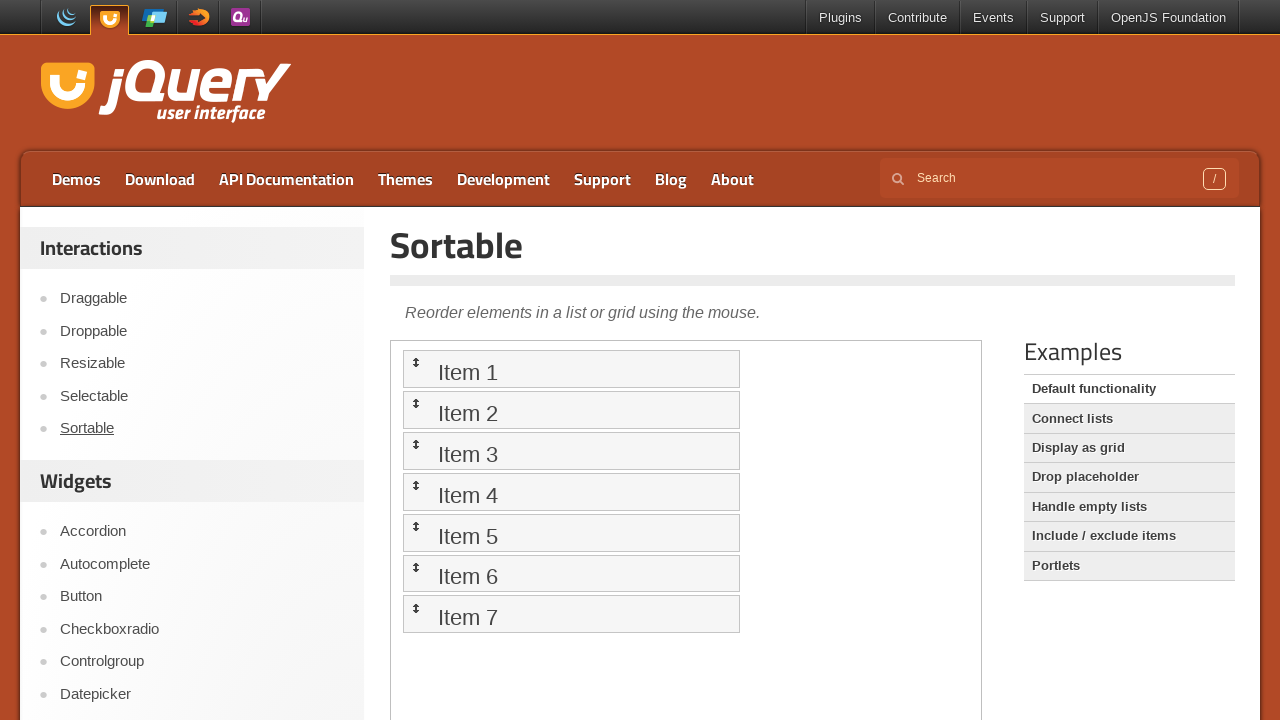

Located and switched to iframe
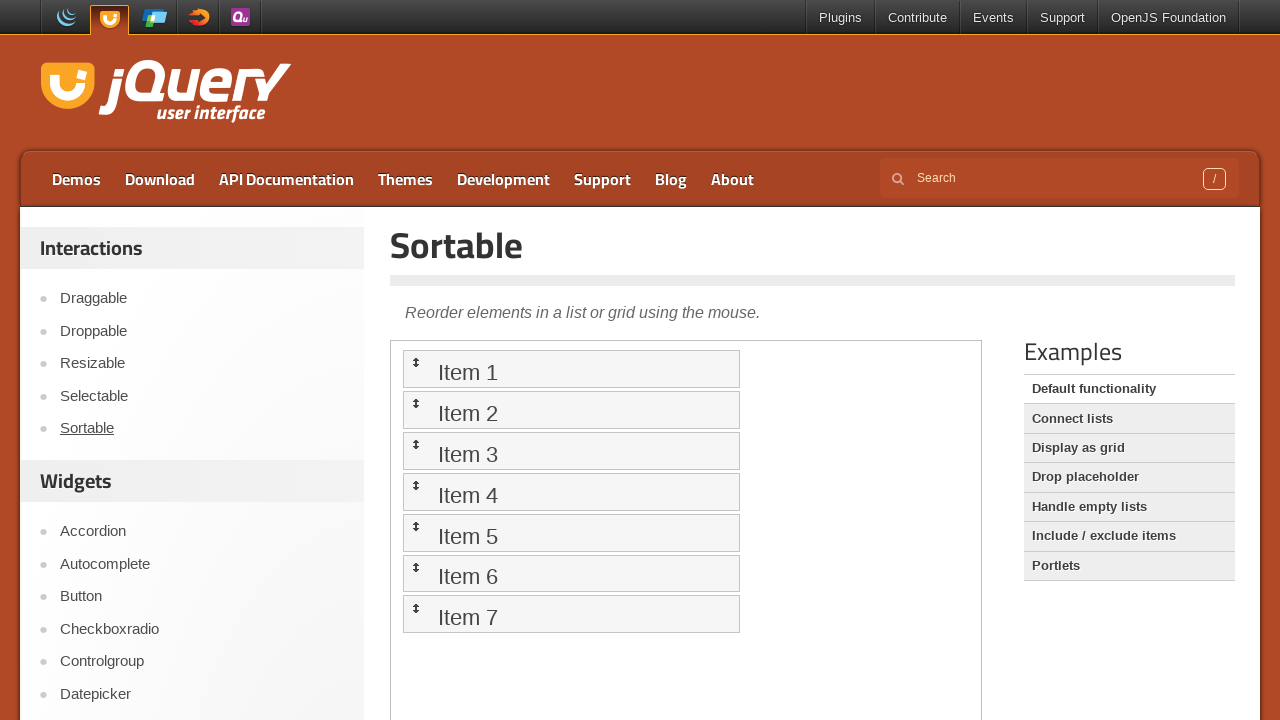

Located source element (first item in sortable list)
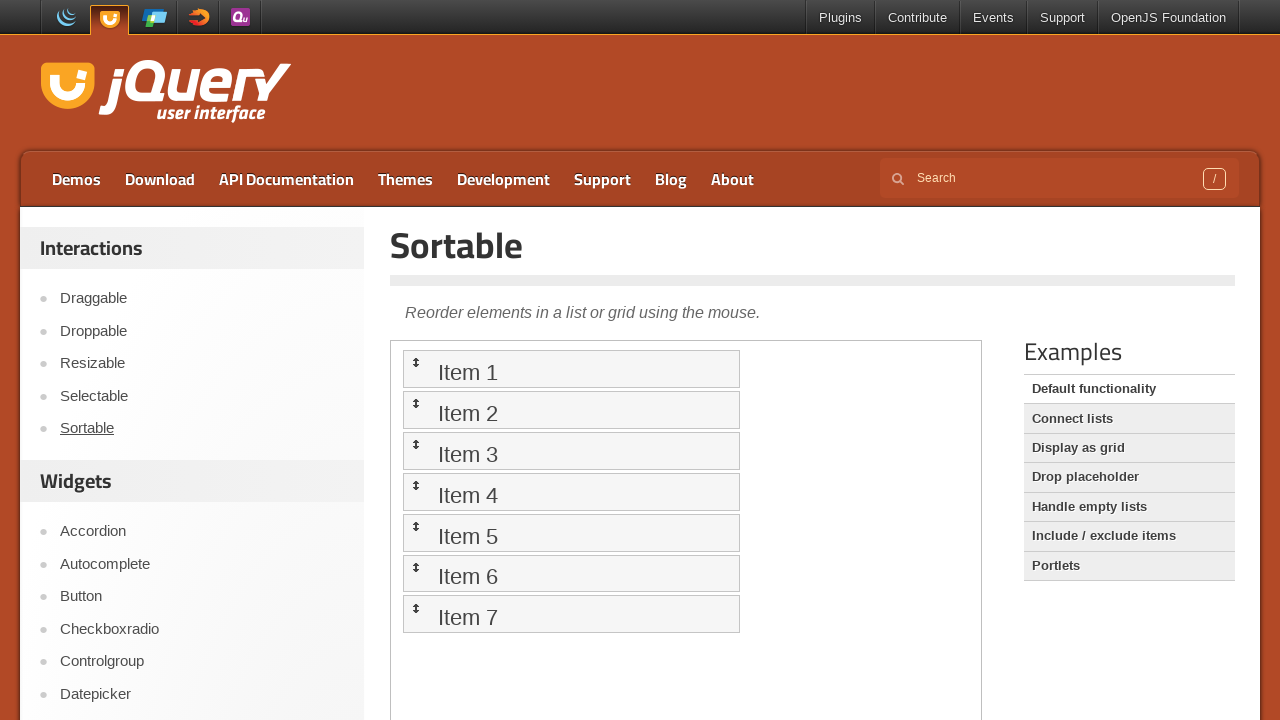

Located target element (fourth item in sortable list)
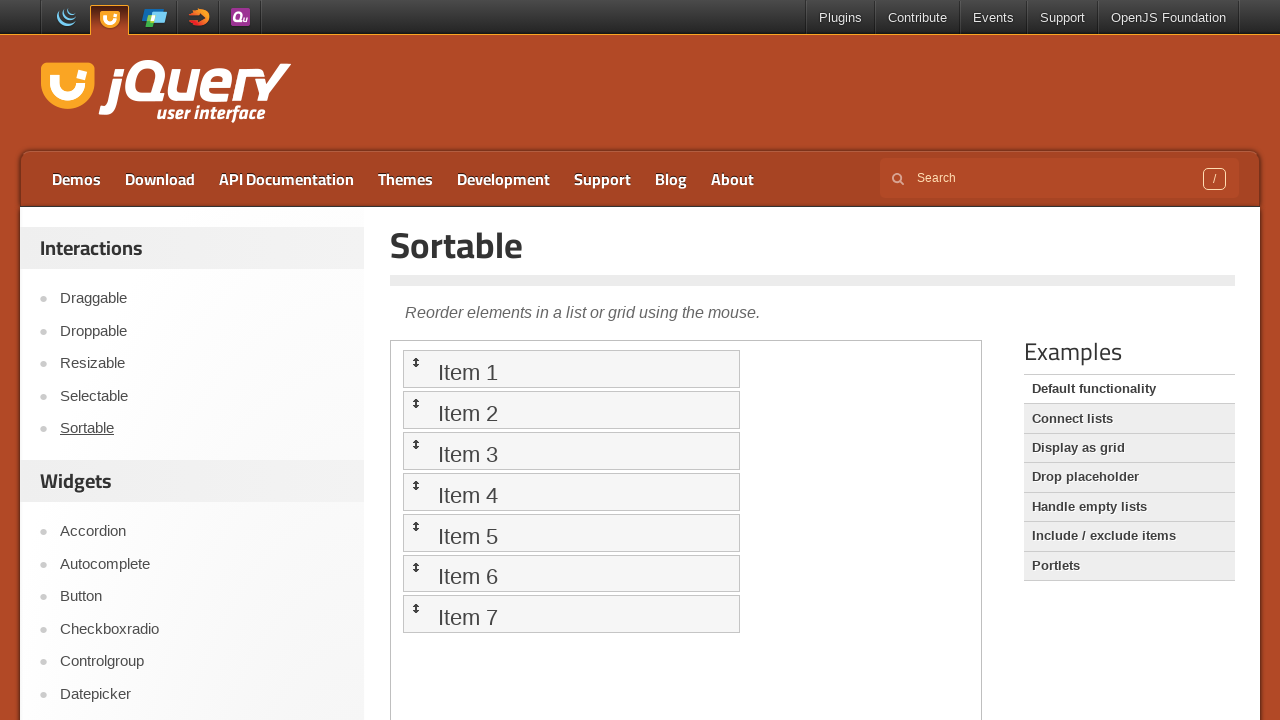

Retrieved bounding box of target element
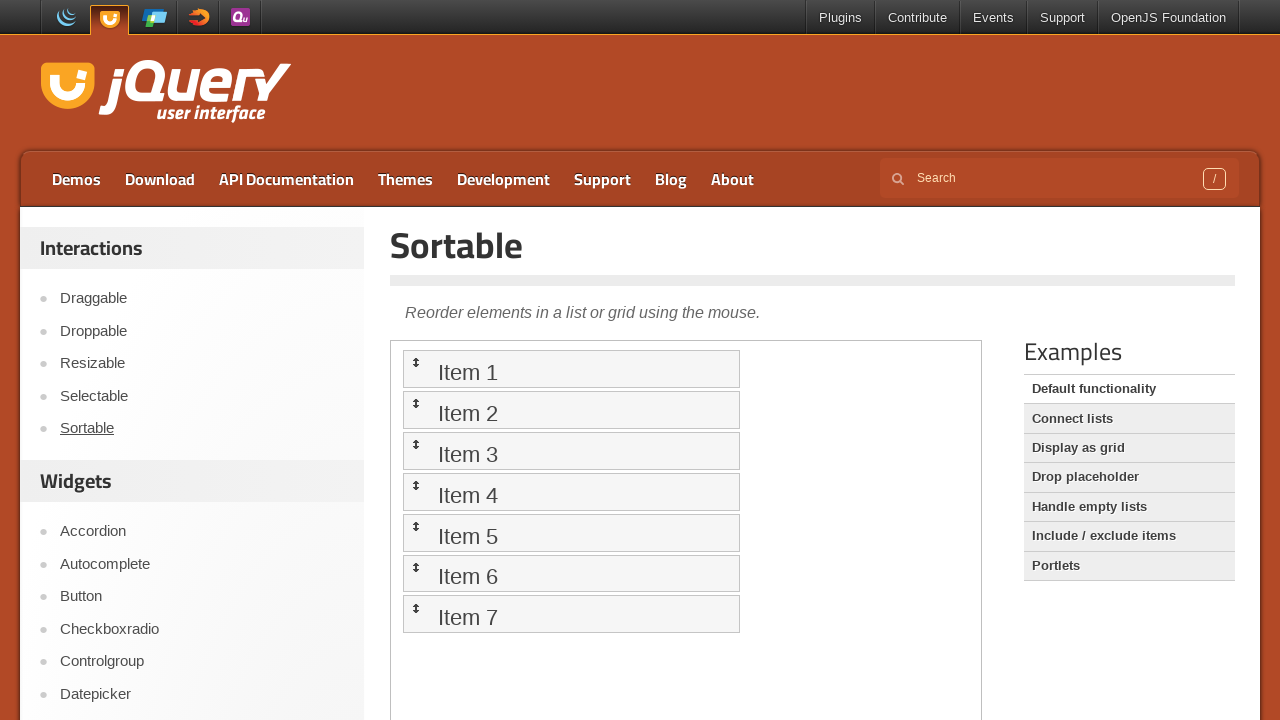

Dragged first item to fourth position in sortable list at (571, 492)
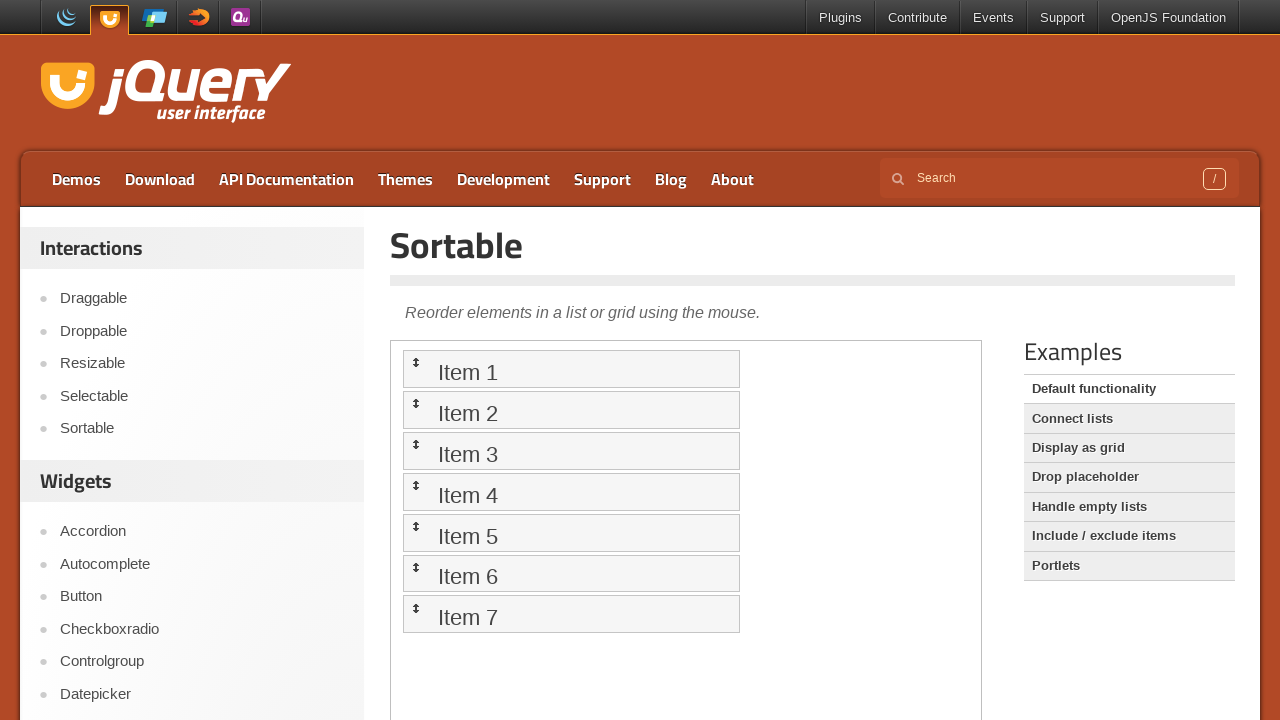

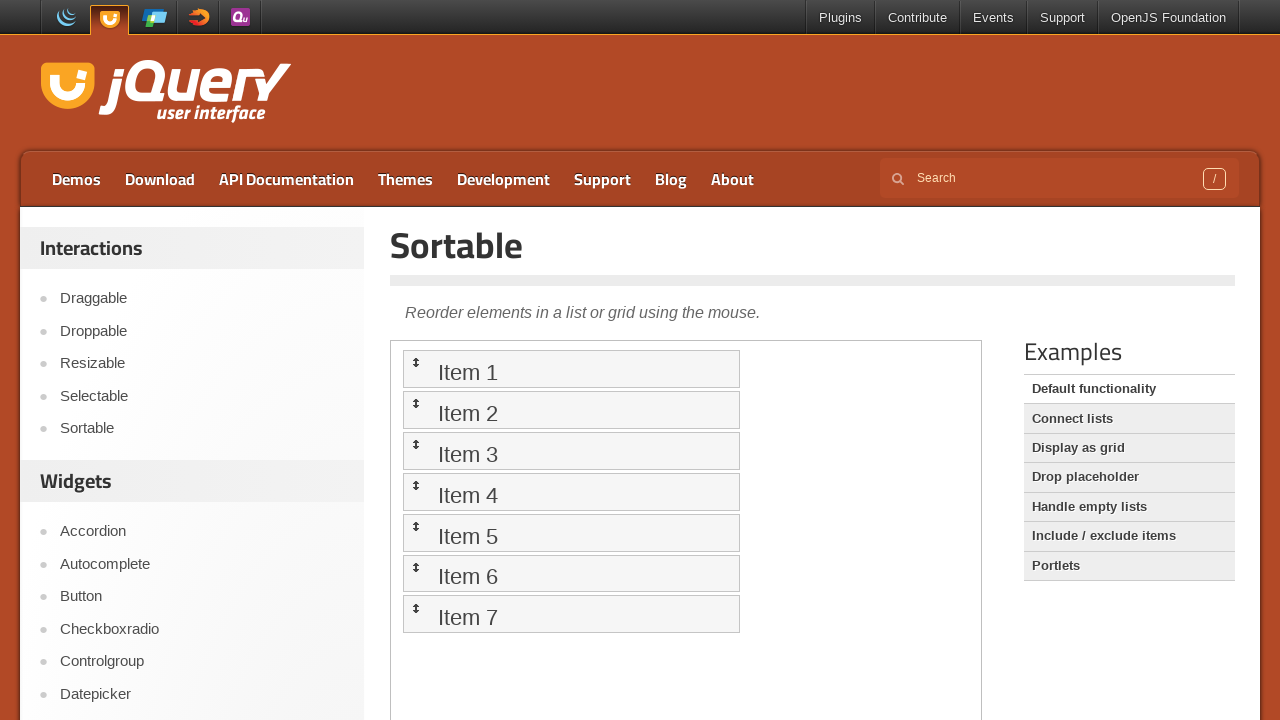